Verifies the Login button is displayed on the home page and clicking it navigates the user to the login page.

Starting URL: https://crio-qkart-frontend.vercel.app/

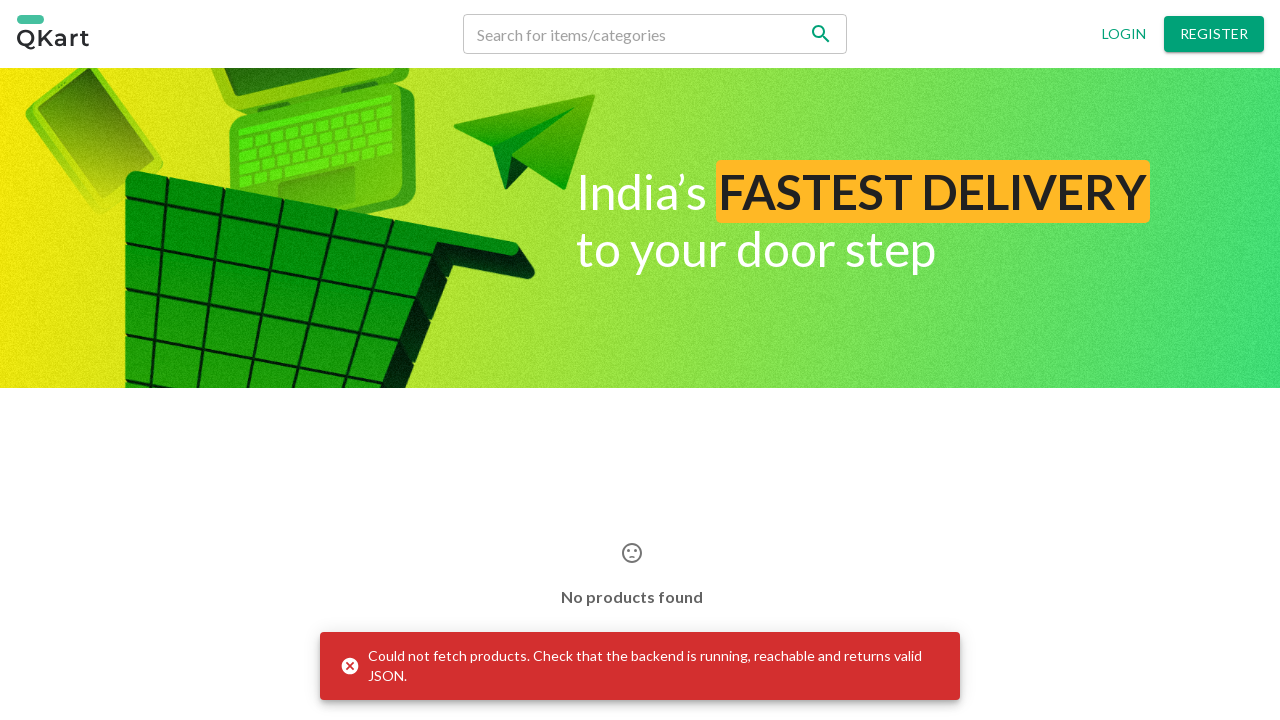

Page loaded with domcontentloaded state
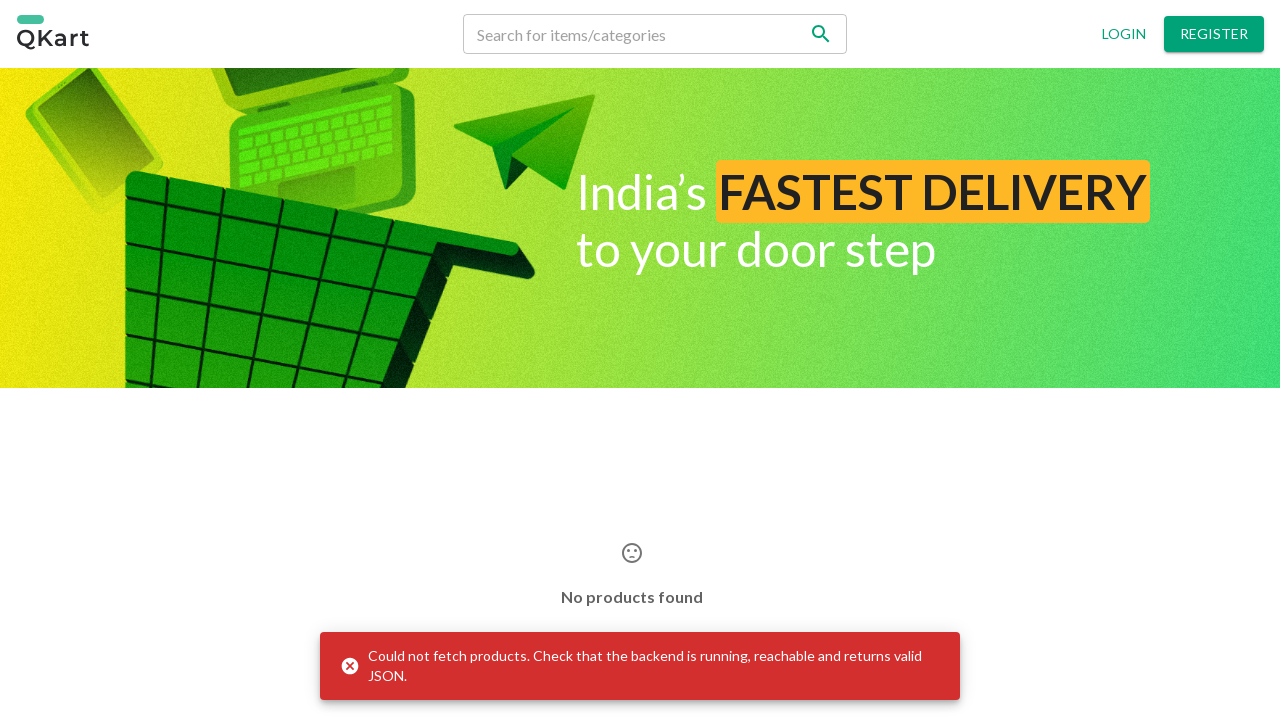

Login button is visible on the home page
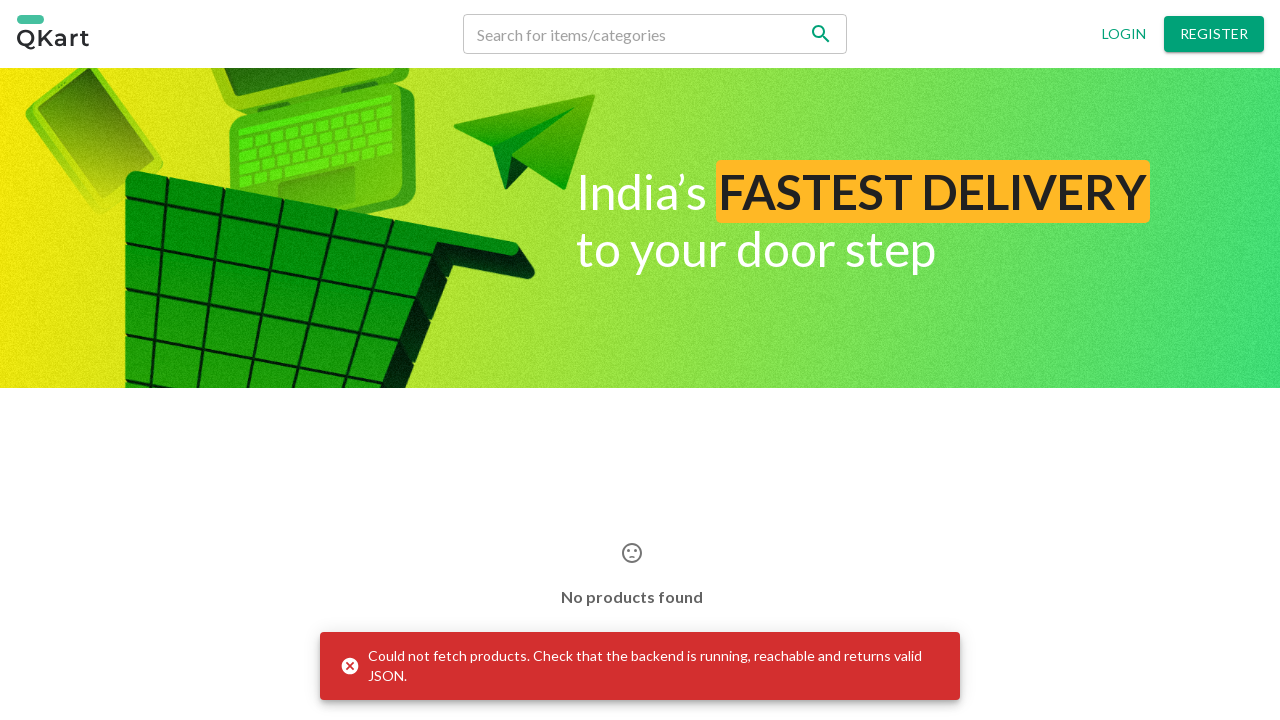

Clicked the Login button at (1124, 34) on xpath=//button[normalize-space()='Login']
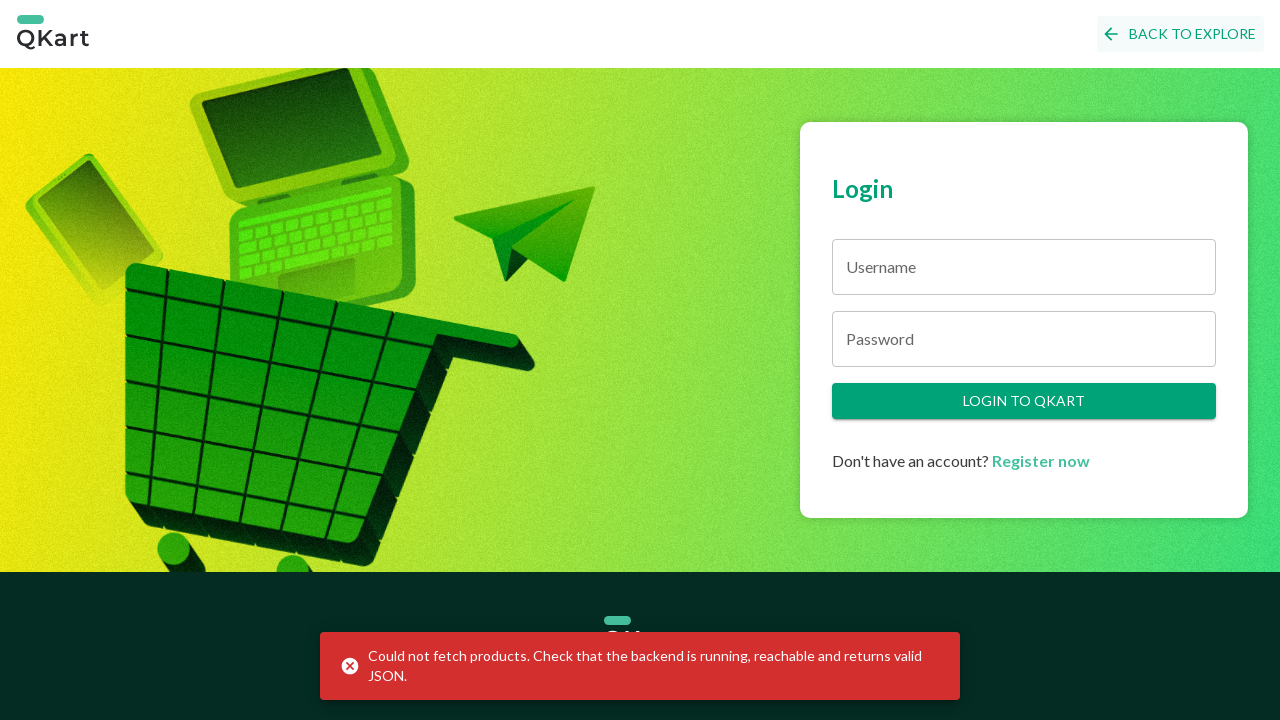

Navigation to login page completed
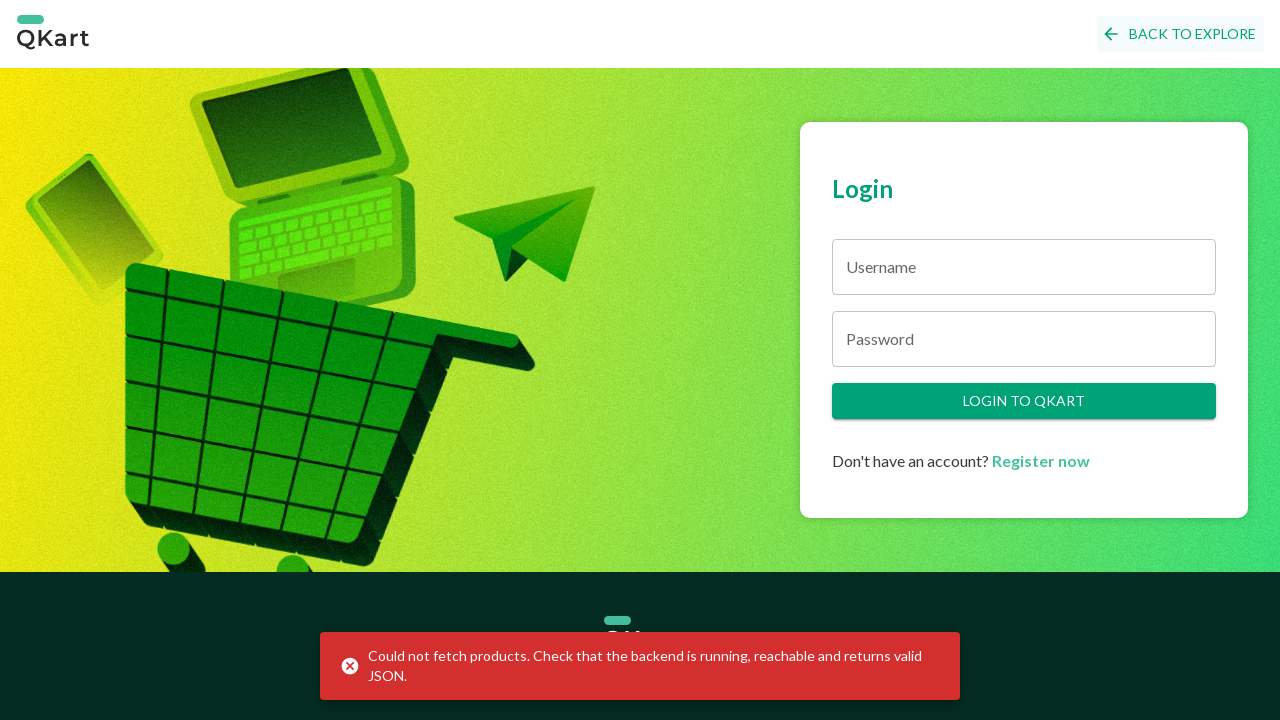

Verified that user is on login page (URL ends with /login)
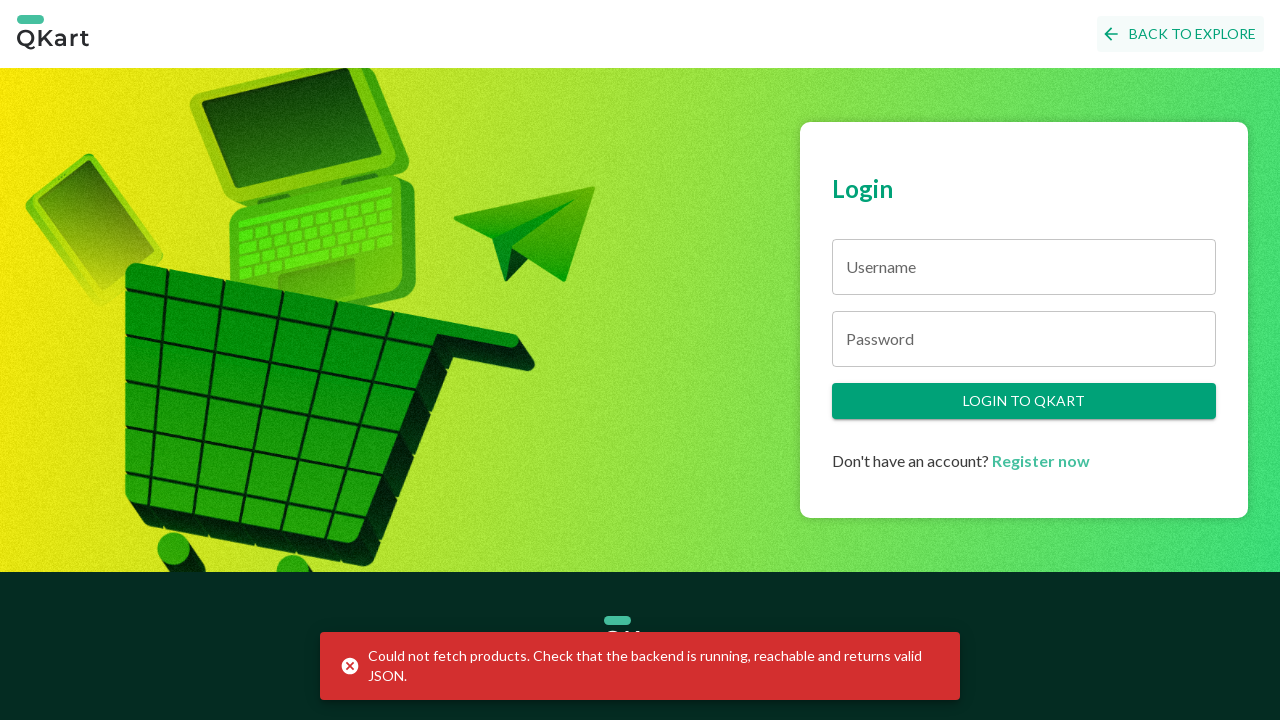

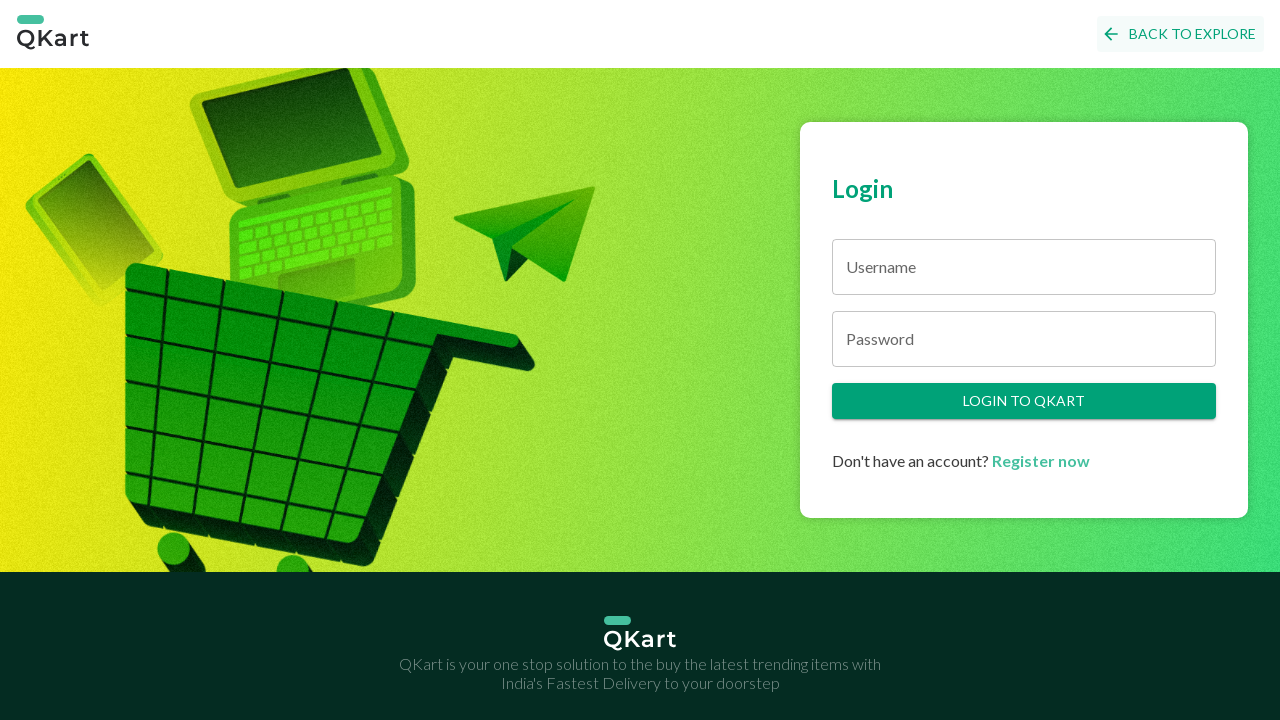